Tests dropdown selection functionality by selecting "Green" from a select menu using visible text

Starting URL: https://demoqa.com/select-menu

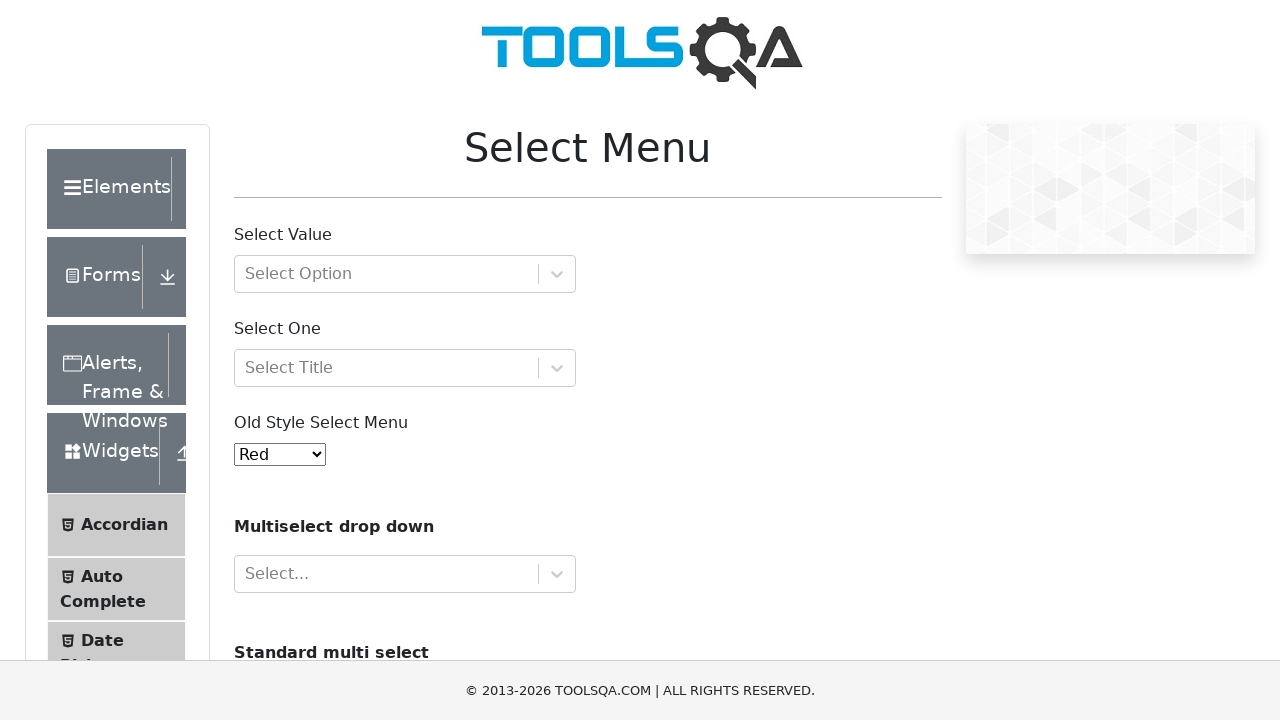

Navigated to DemoQA Select Menu page
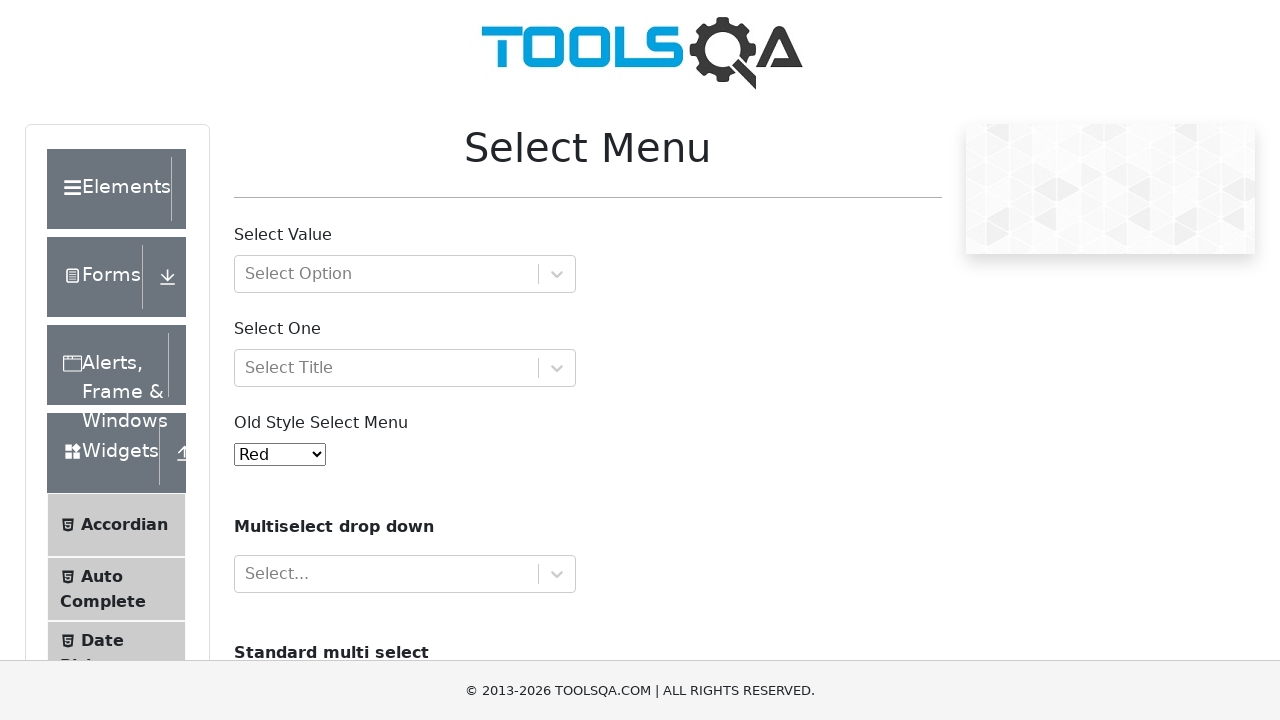

Selected 'Green' from the old style select dropdown on #oldSelectMenu
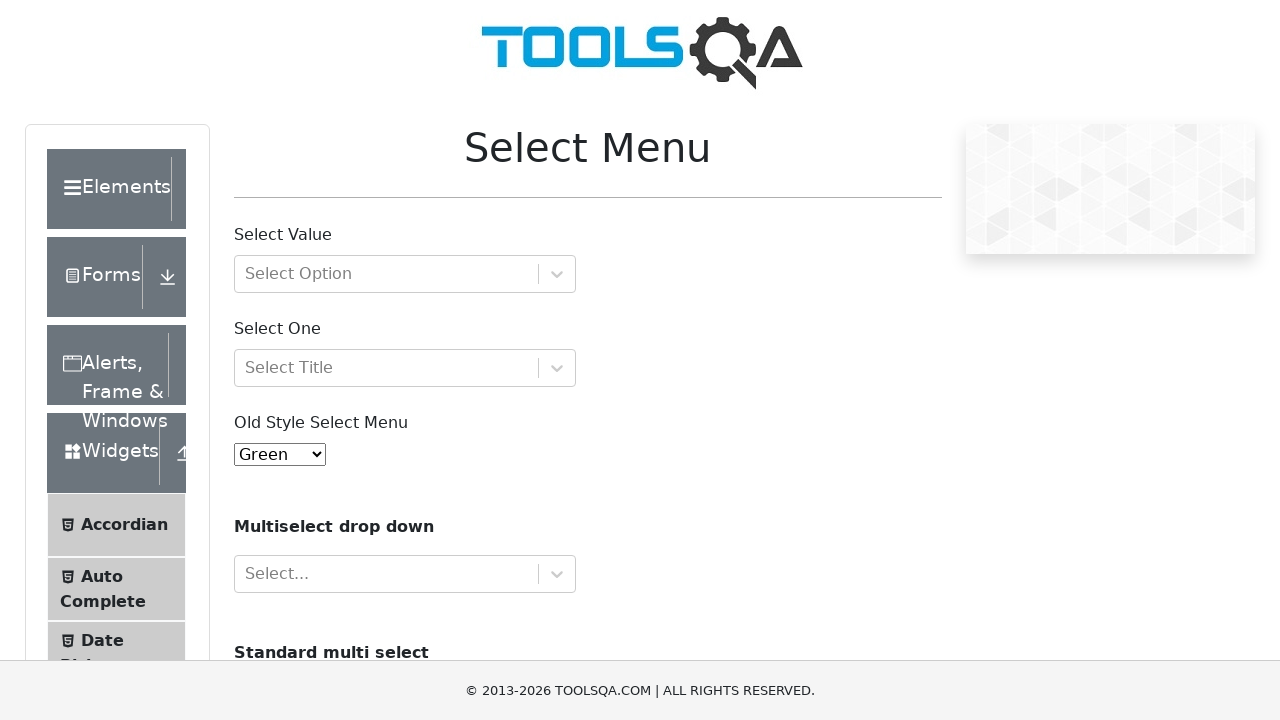

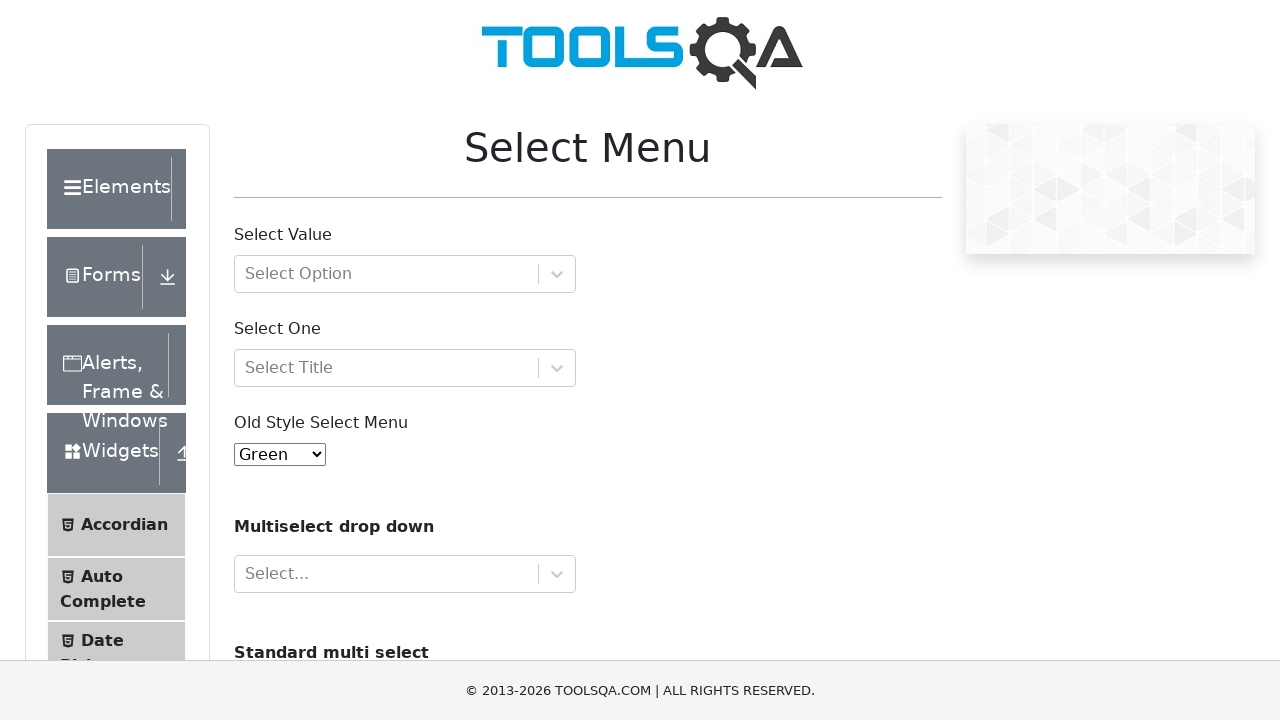